Tests JavaScript confirm alert functionality by clicking the JS Confirm button to trigger a confirm dialog, then dismissing the alert.

Starting URL: http://the-internet.herokuapp.com/javascript_alerts

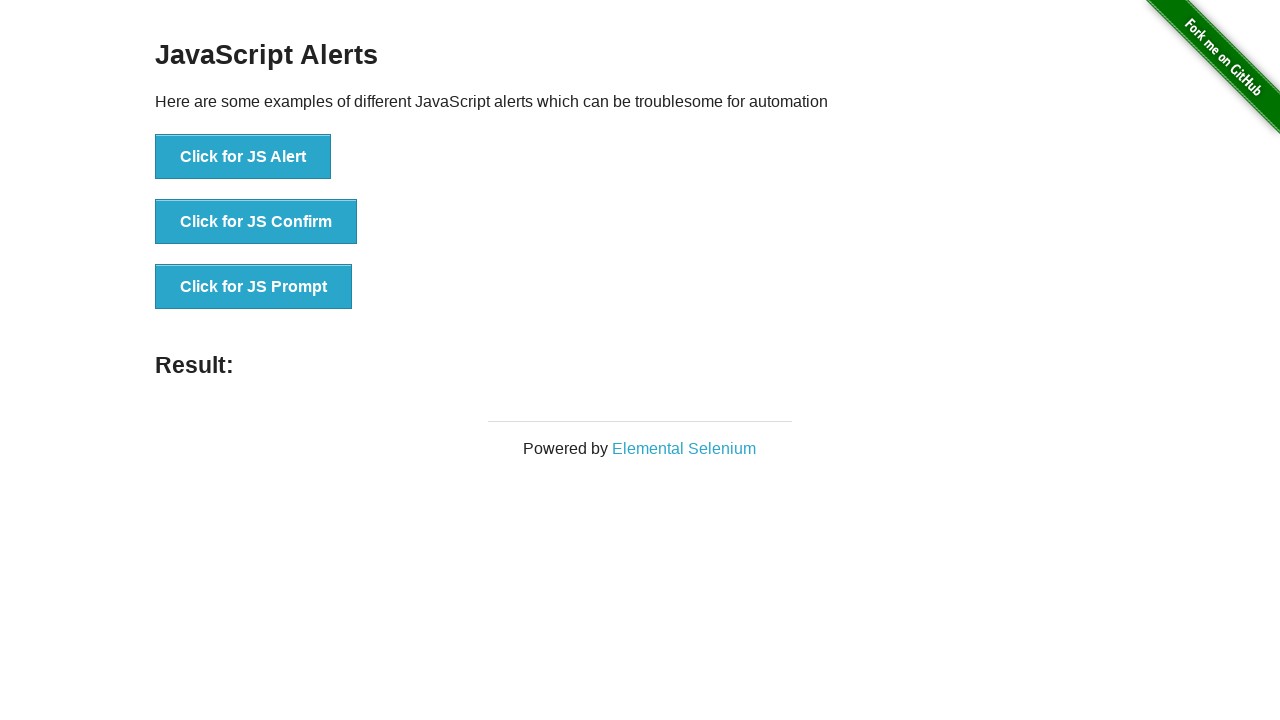

Set up dialog handler to dismiss confirm dialogs
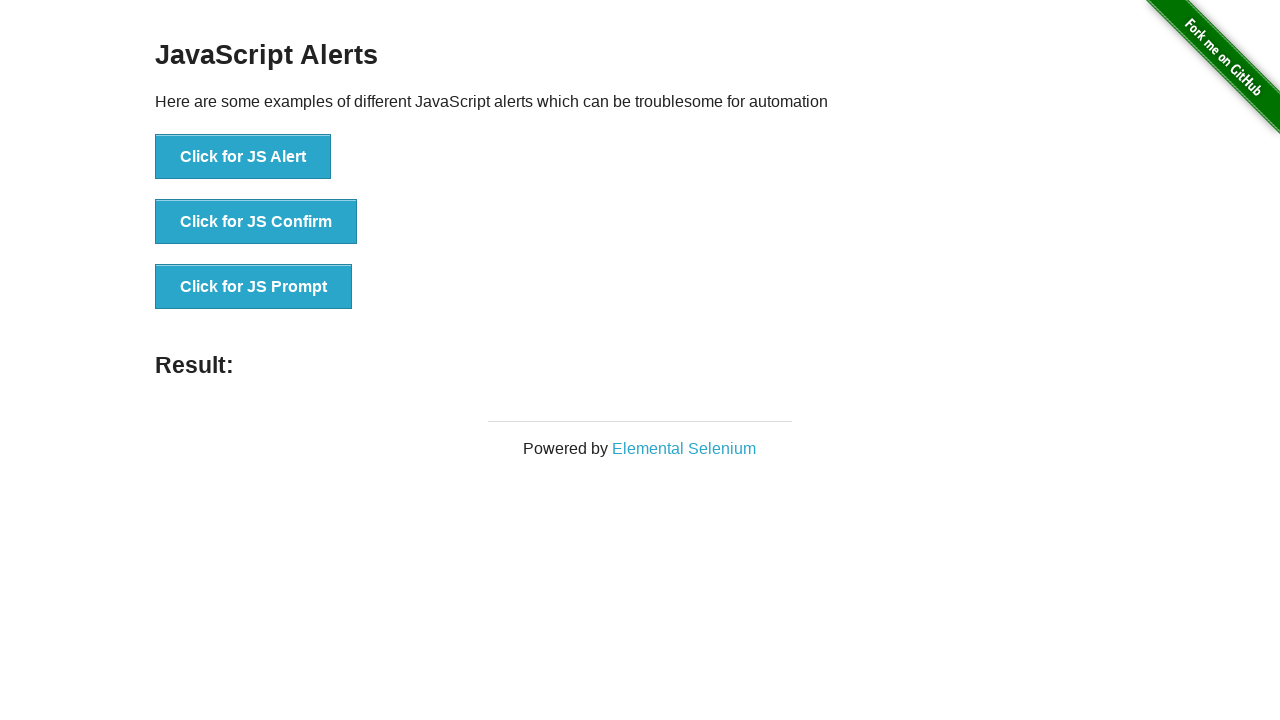

Clicked JS Confirm button to trigger confirm dialog at (256, 222) on button[onclick='jsConfirm()']
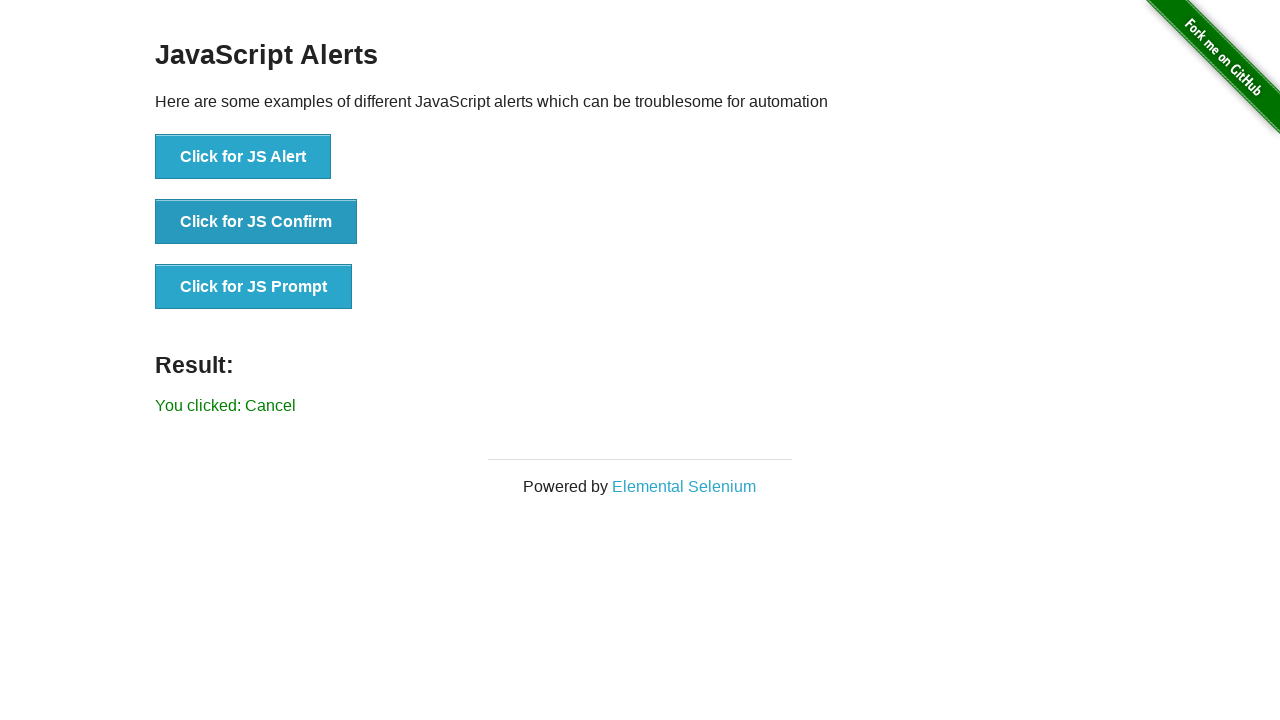

Result message appeared confirming confirm dialog was dismissed
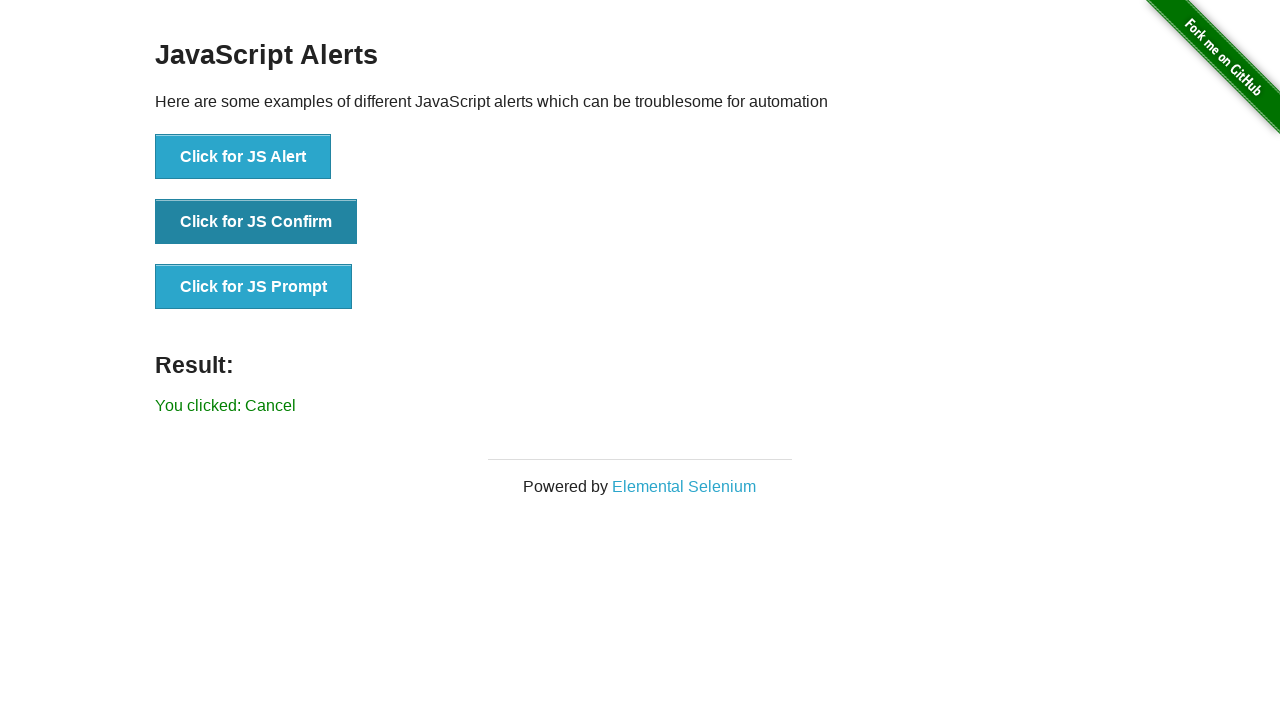

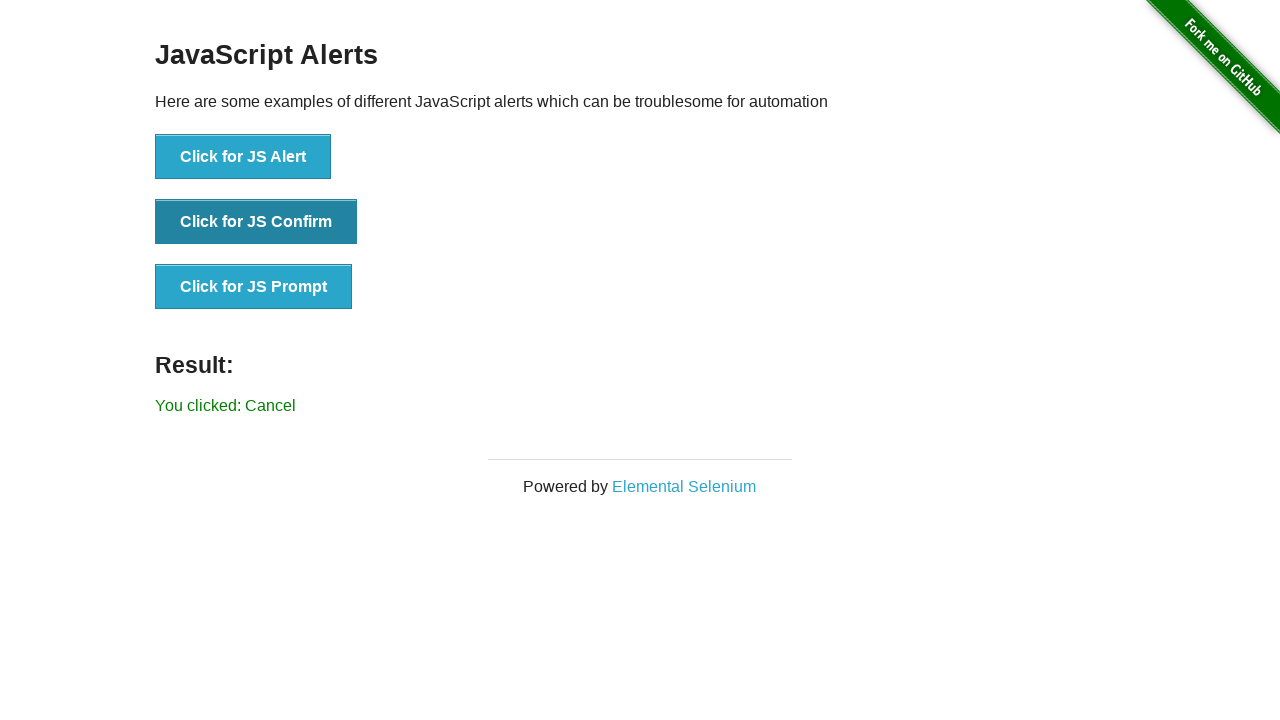